Tests hover functionality by hovering over an avatar image and verifying that additional user information (caption) appears on the page.

Starting URL: http://the-internet.herokuapp.com/hovers

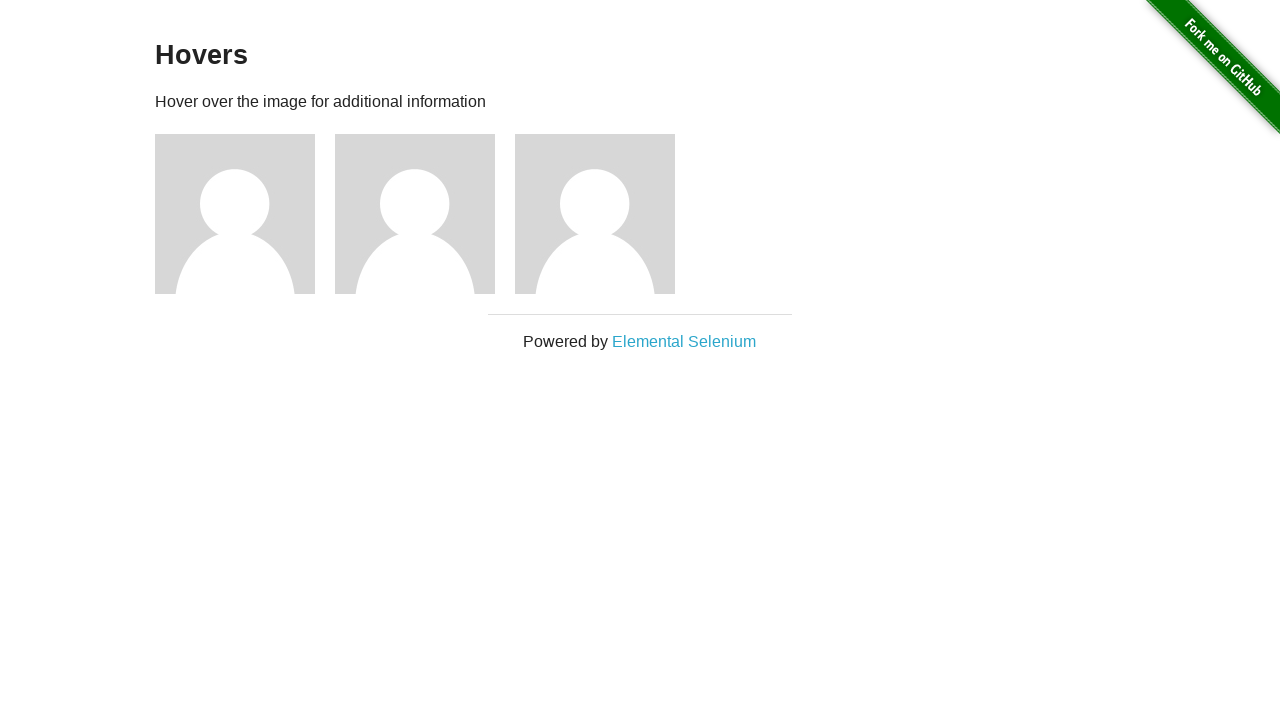

Located the first avatar figure element
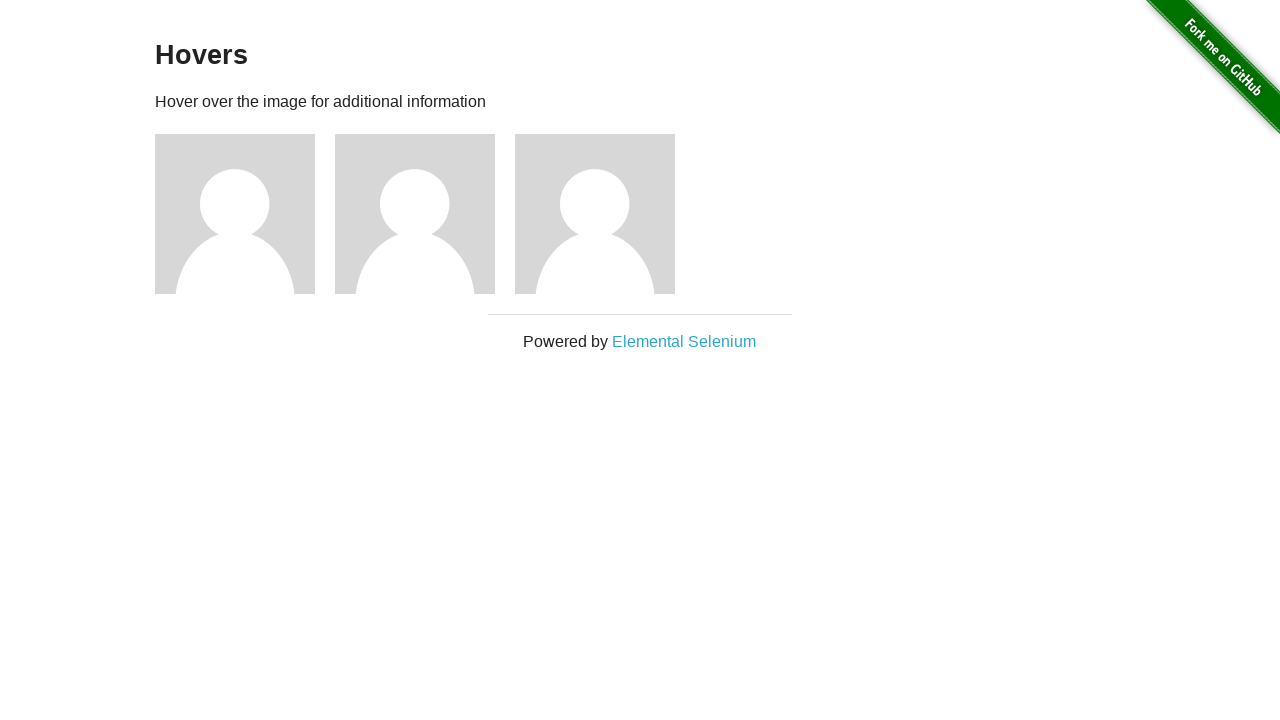

Hovered over the avatar image at (245, 214) on .figure >> nth=0
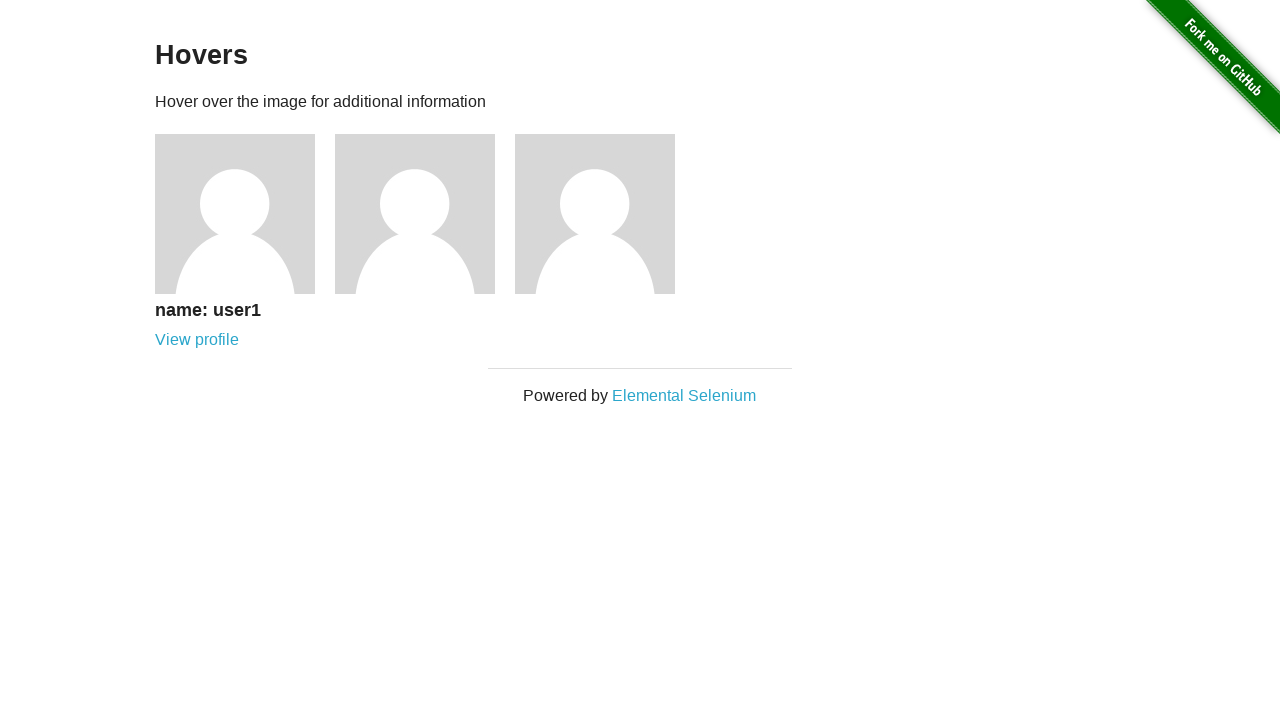

Located the avatar caption element
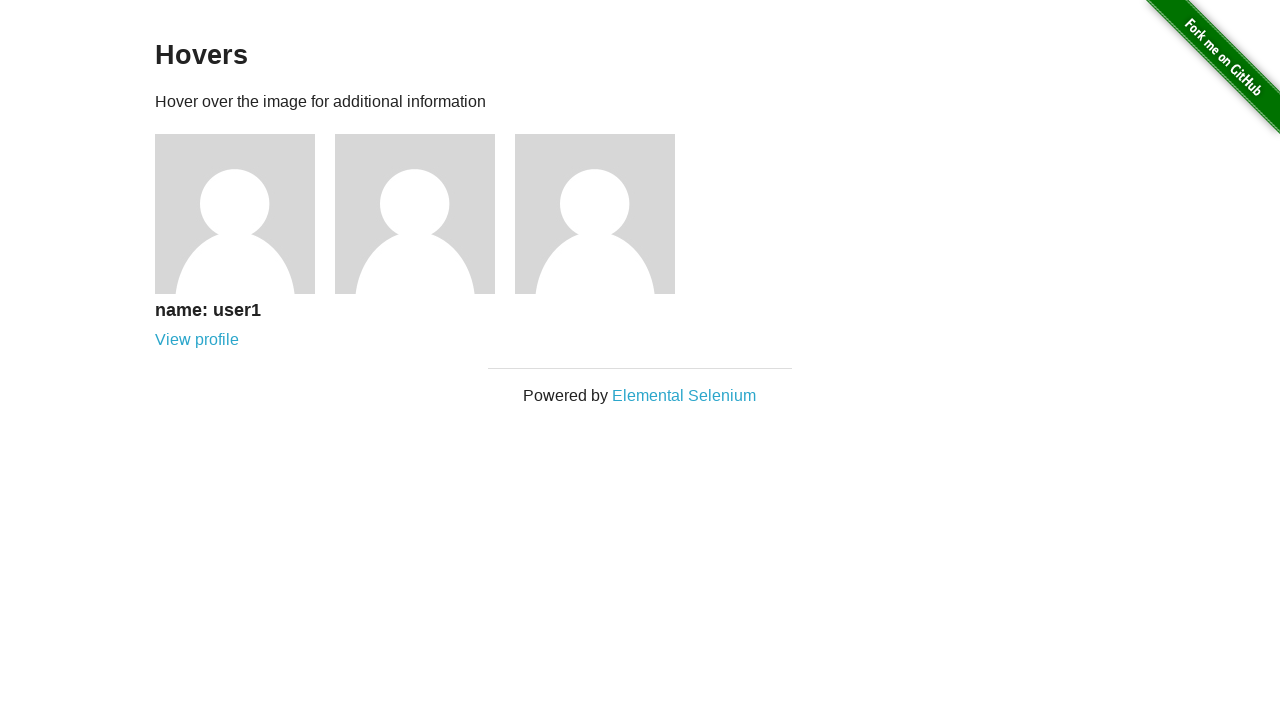

Verified that the caption is visible after hovering
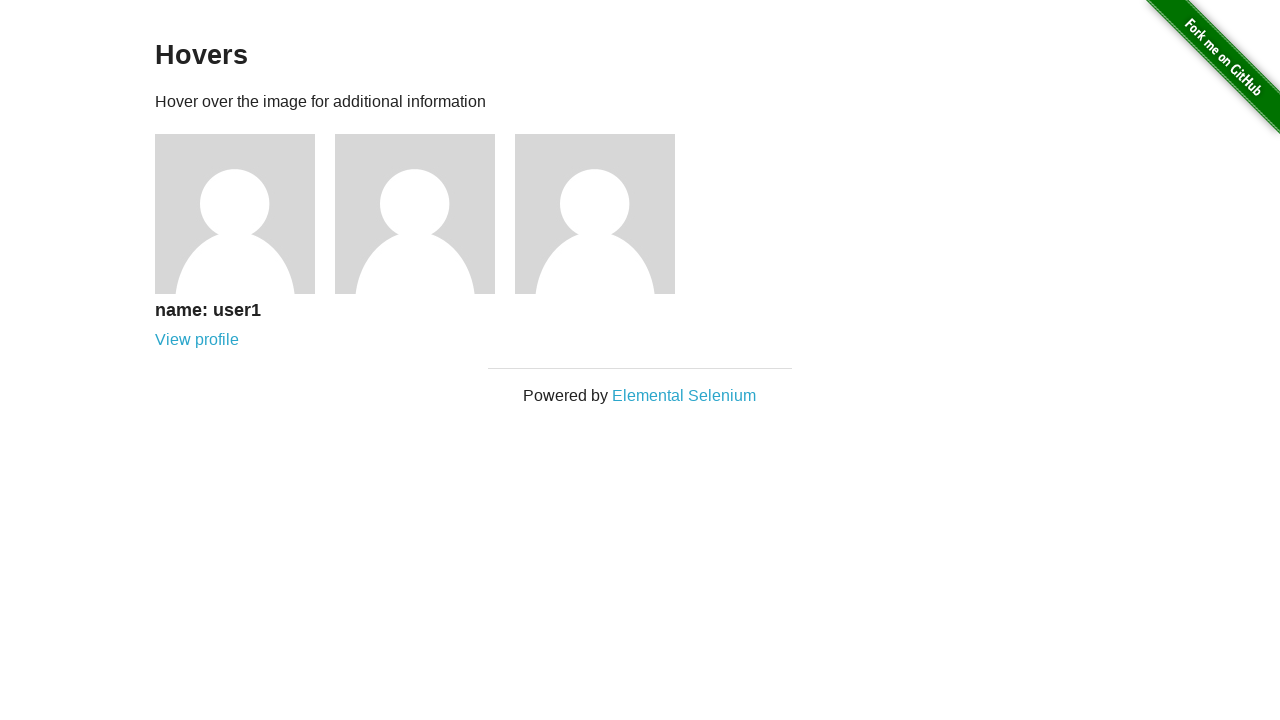

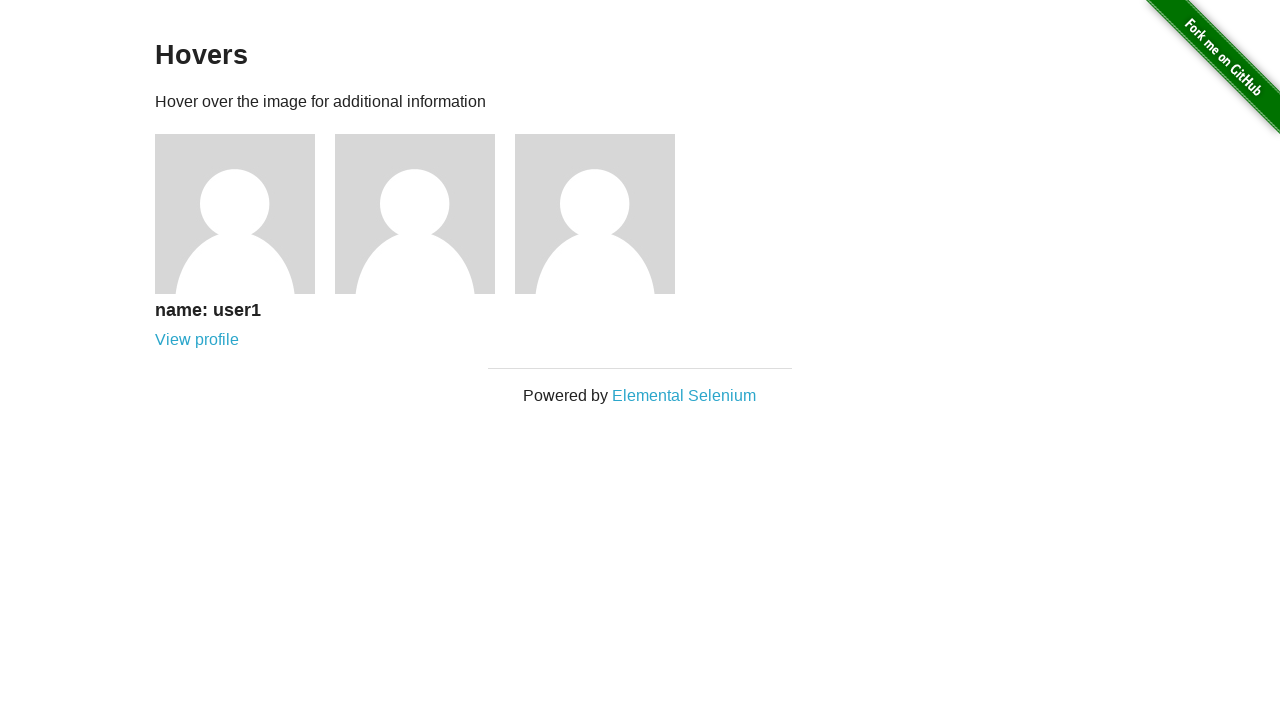